Clicks on an element using a specific CSS selector and verifies navigation to the dynamic ID page

Starting URL: http://uitestingplayground.com/

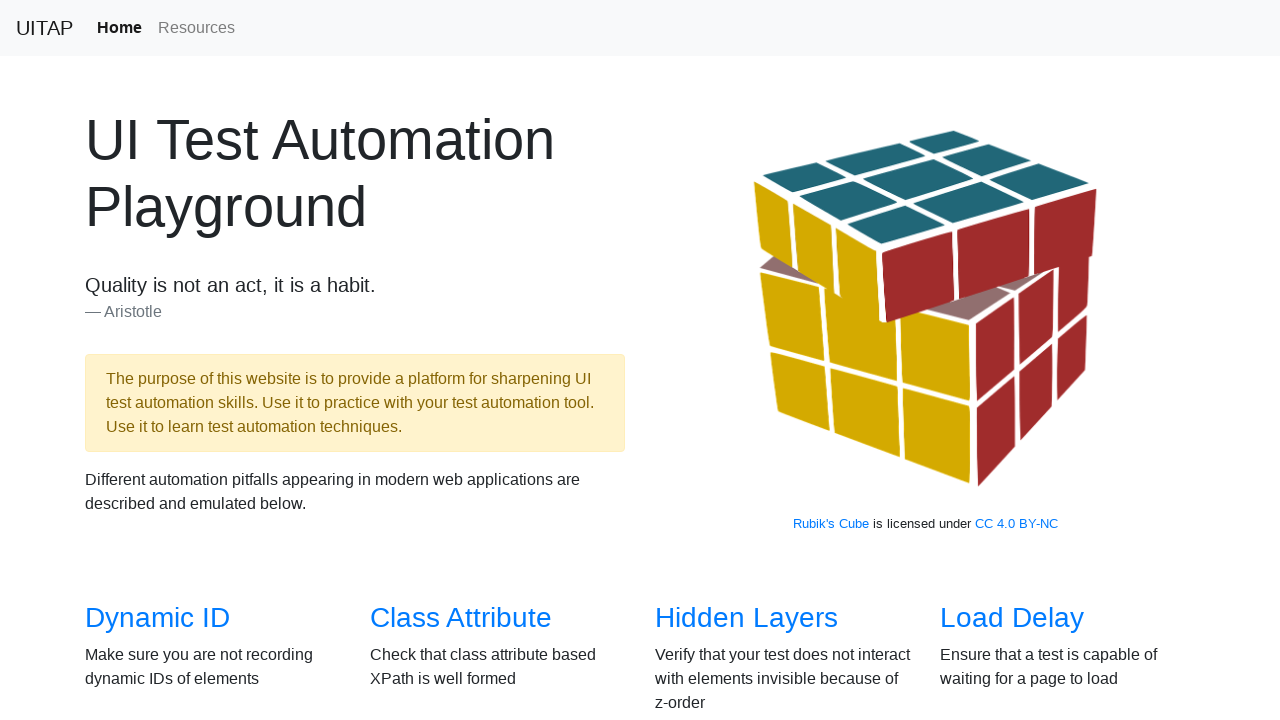

Navigated to UITestingPlayground home page
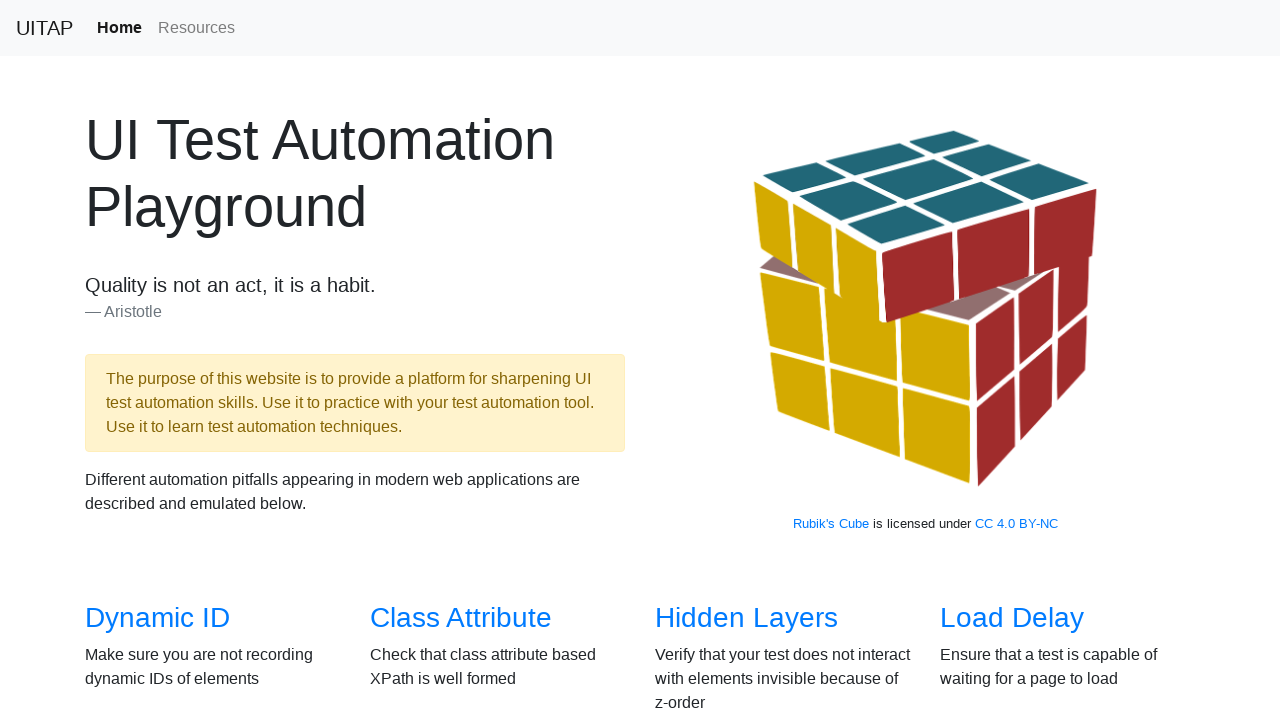

Clicked on element using CSS selector to navigate to dynamic ID page at (158, 618) on #overview .row:nth-child(1) .col-sm:nth-child(1) a
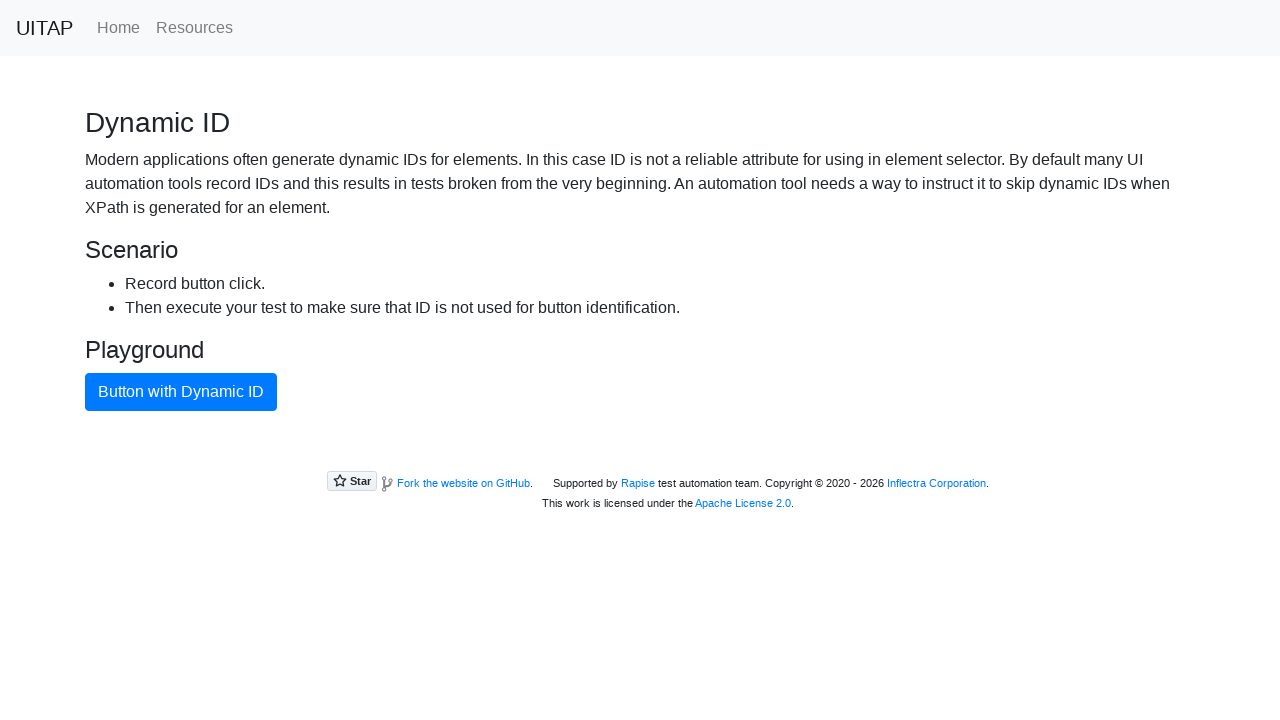

Verified navigation to dynamicid page
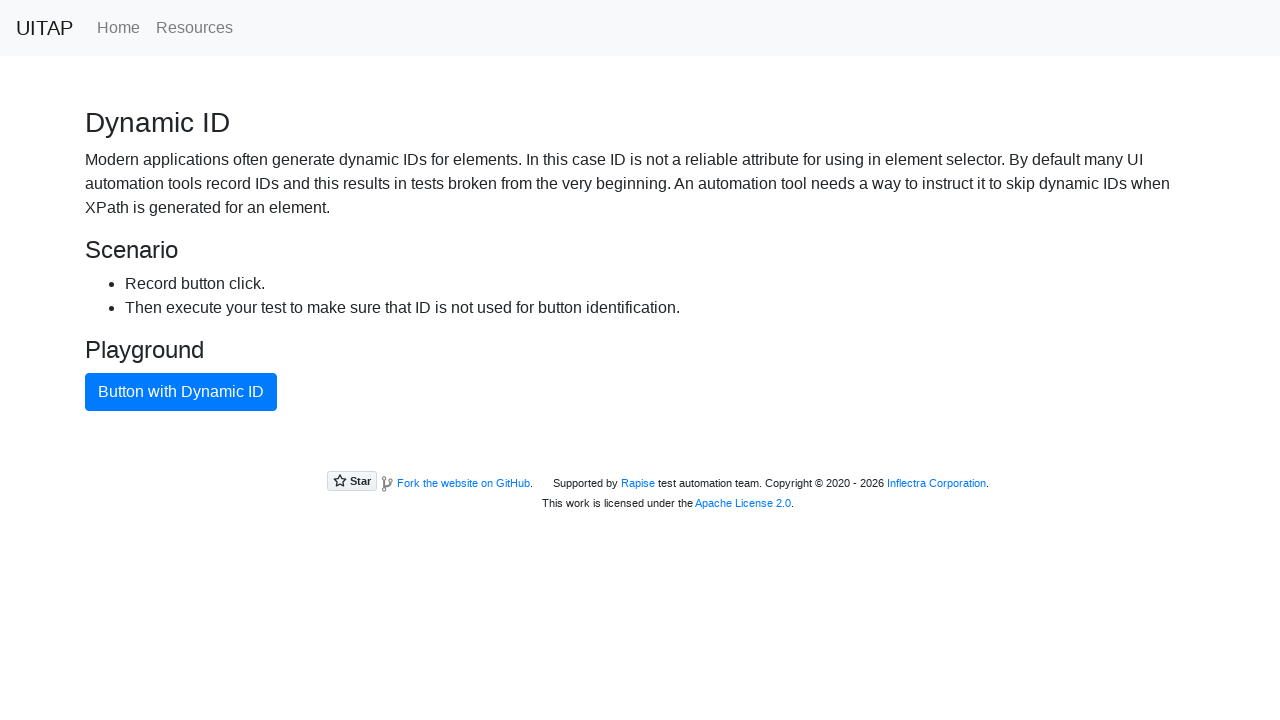

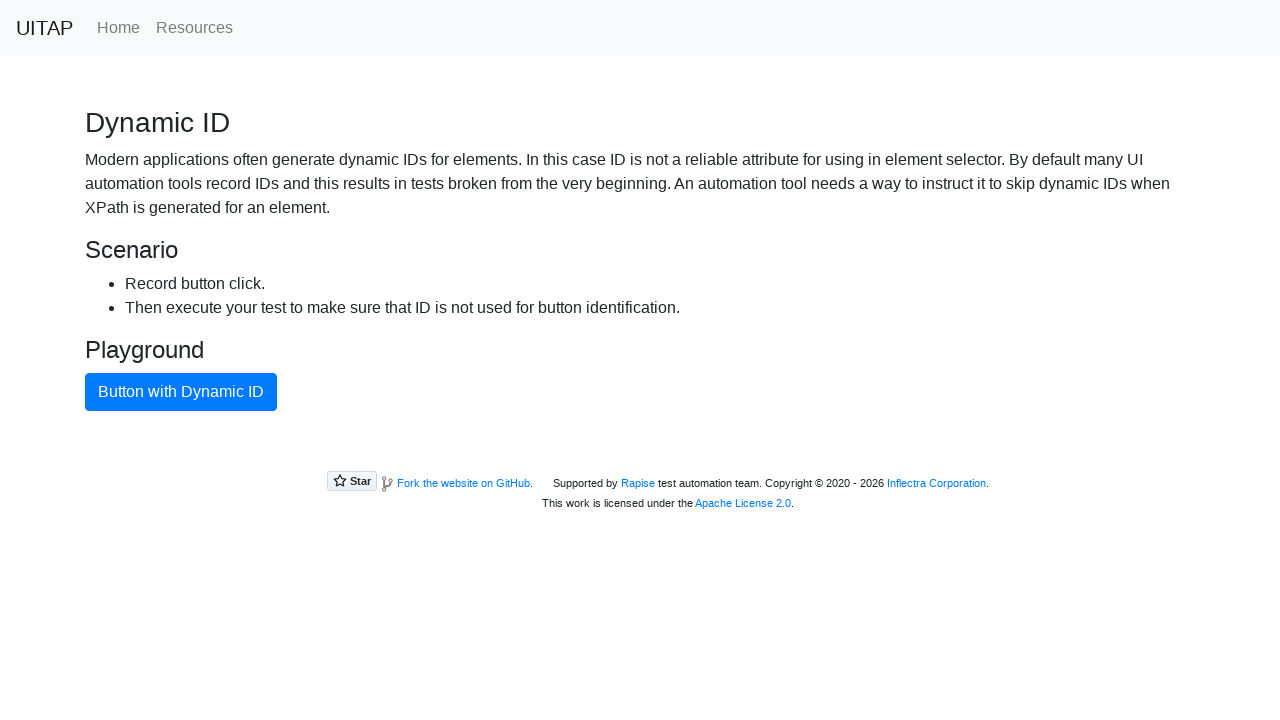